Tests explicit wait functionality by waiting for a button to be present and then clicking it

Starting URL: https://letcode.in/waits

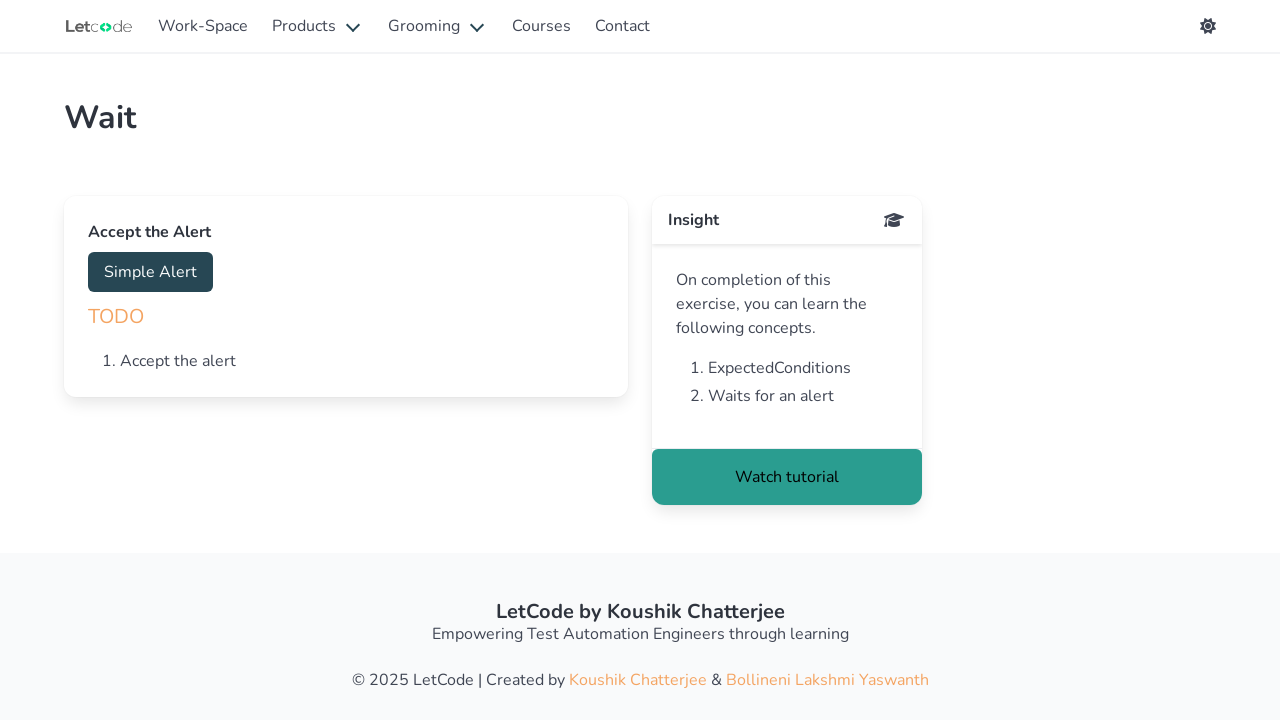

Waited for accept button to be present
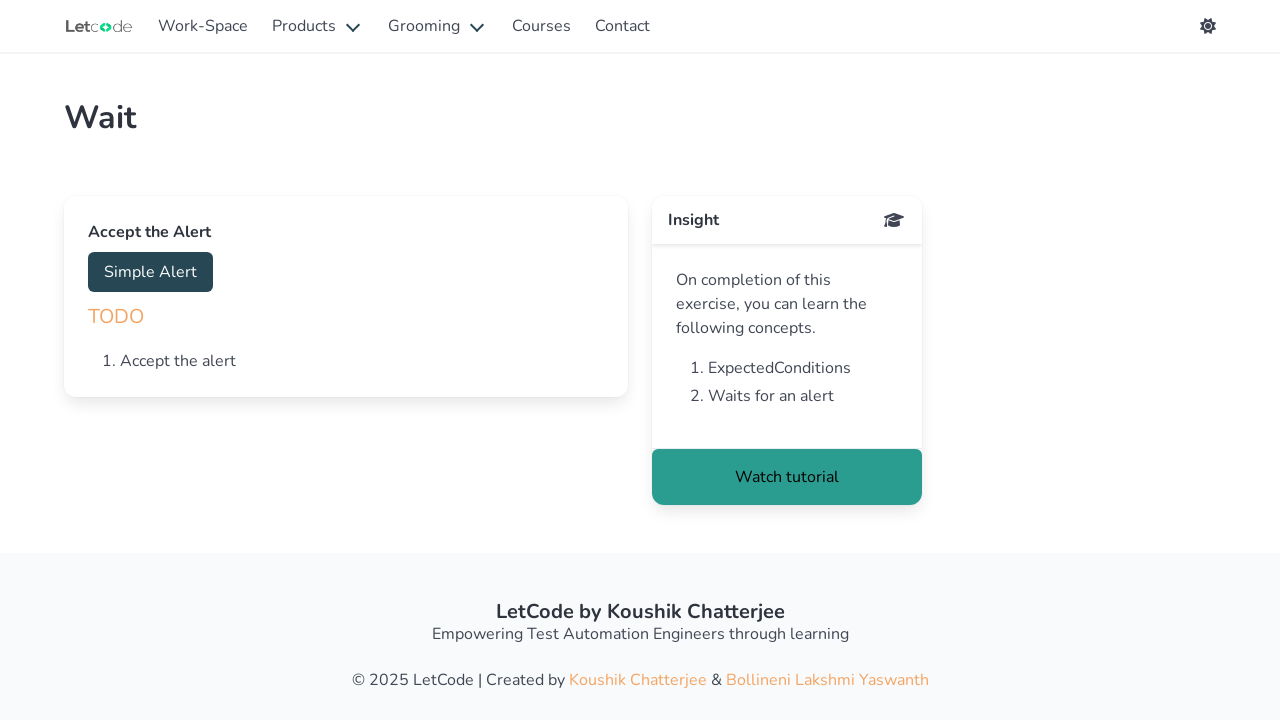

Clicked the accept button at (150, 272) on #accept
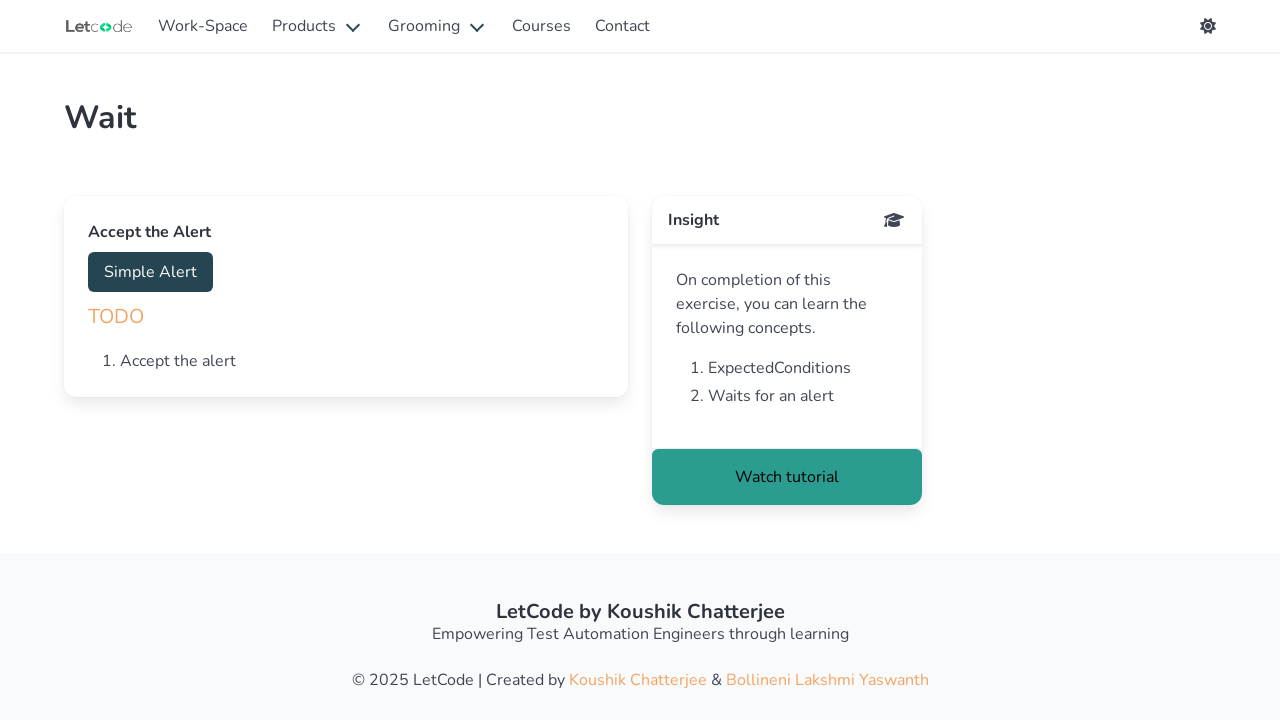

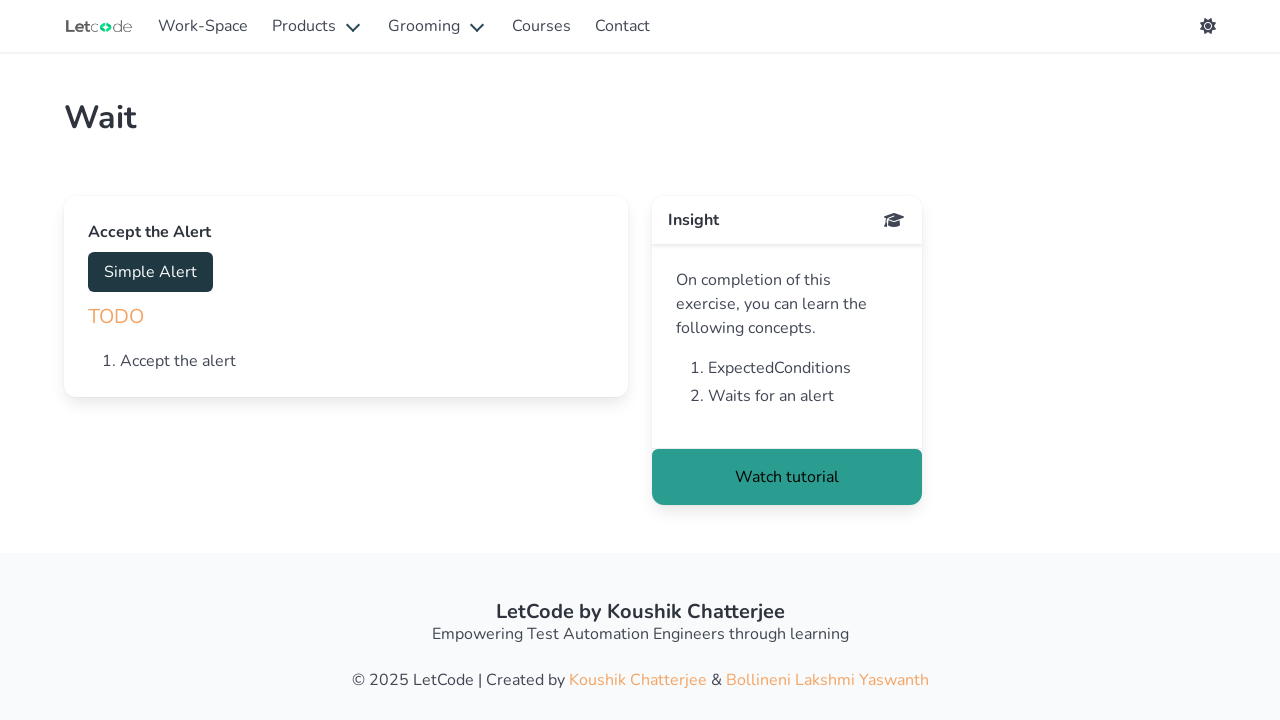